Navigates to Training Support website and clicks the About Us link to verify redirection to the About page

Starting URL: https://training-support.net/

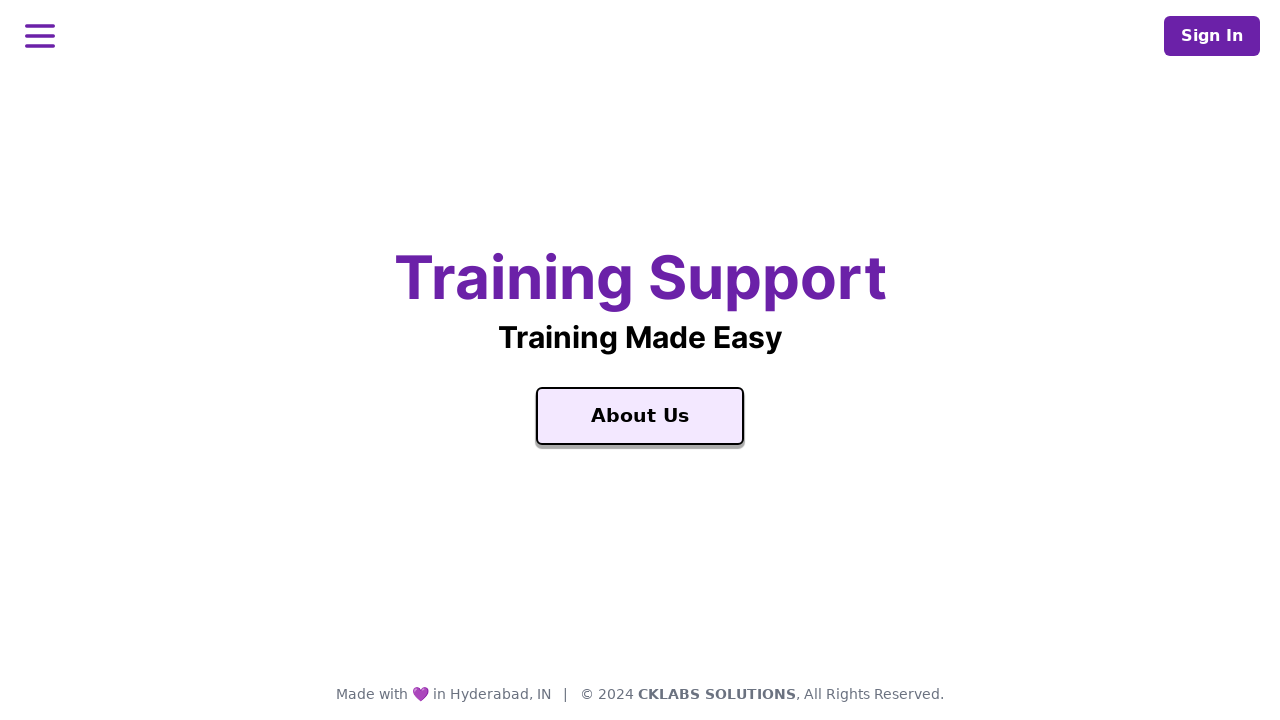

Clicked the About Us link at (640, 416) on text=About Us
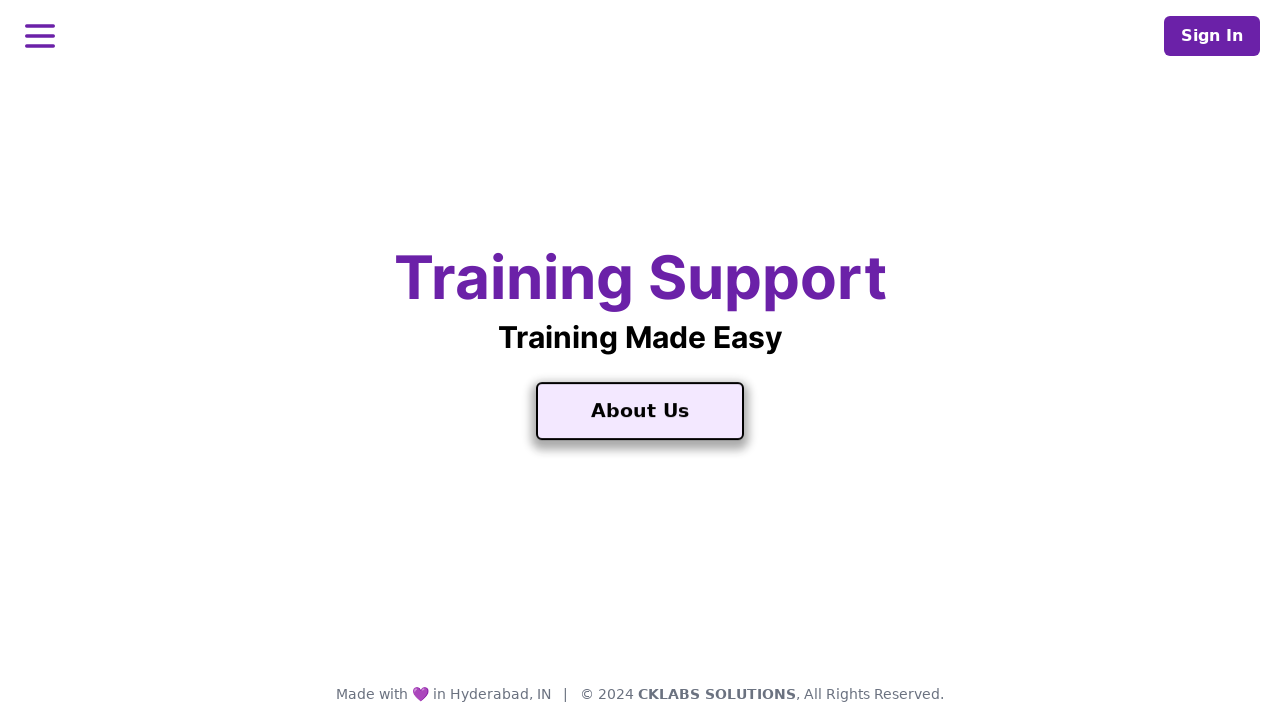

About page loaded (domcontentloaded state reached)
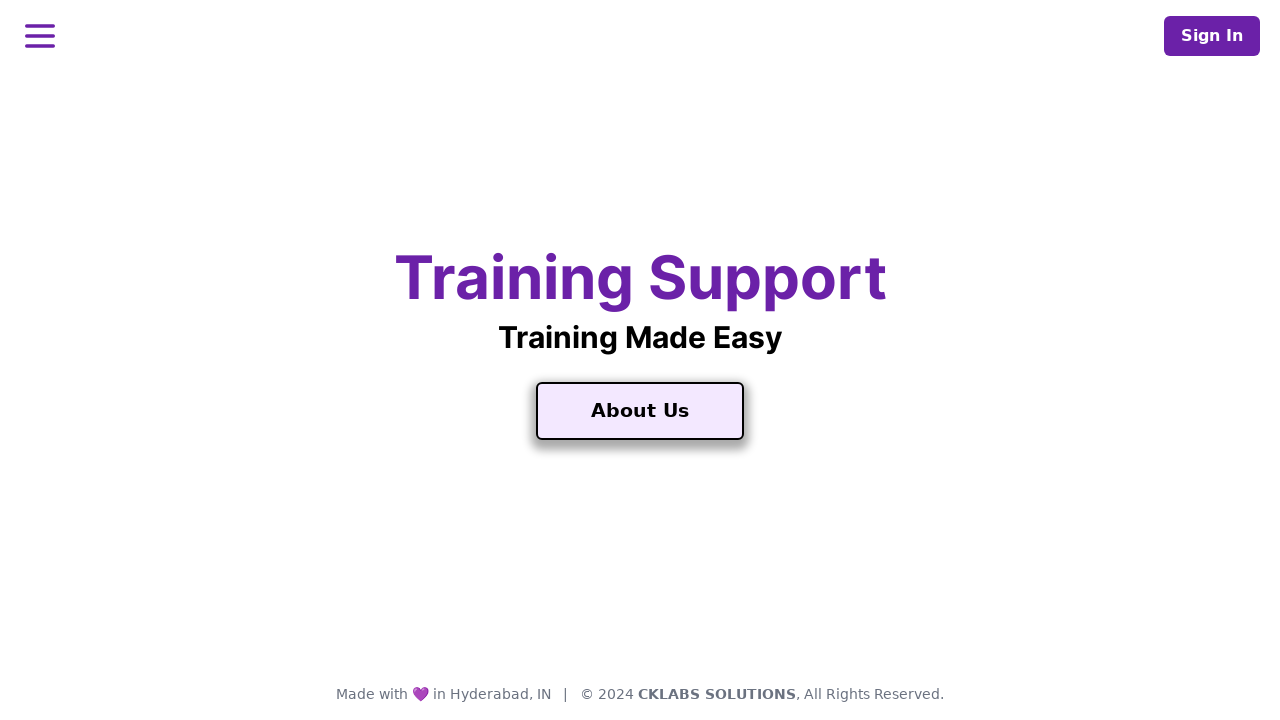

Verified page title is 'About Training Support'
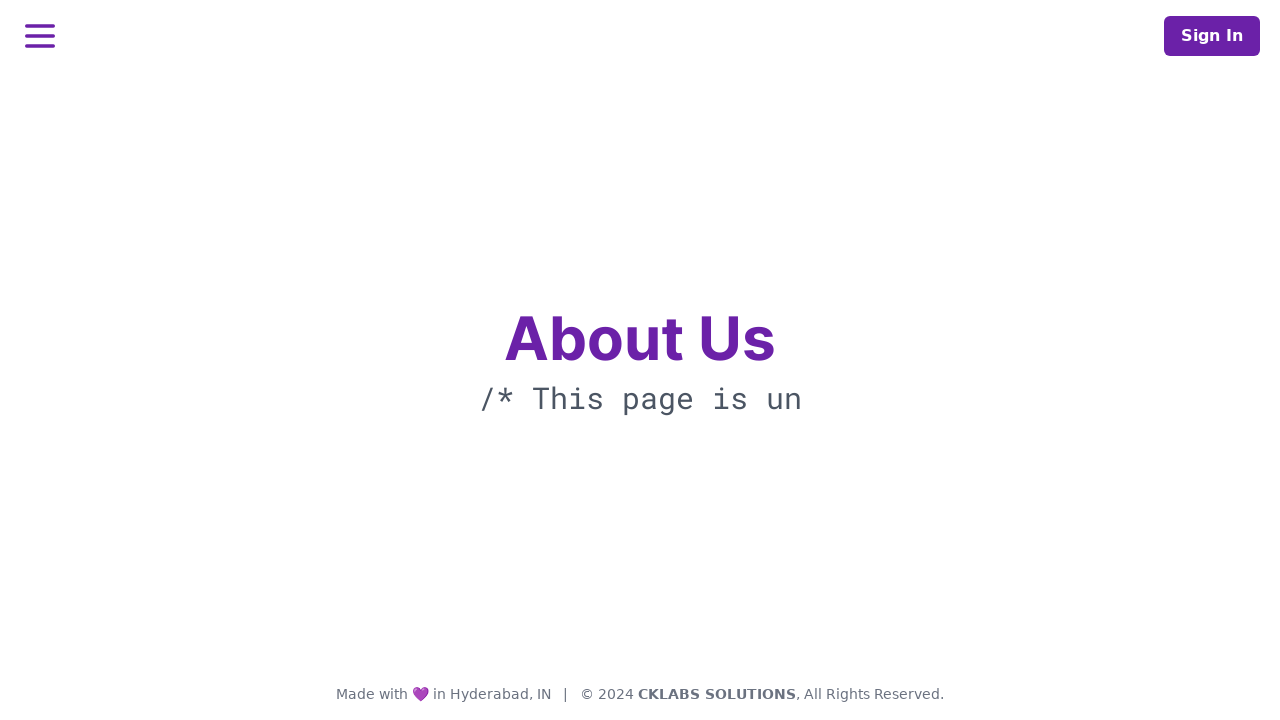

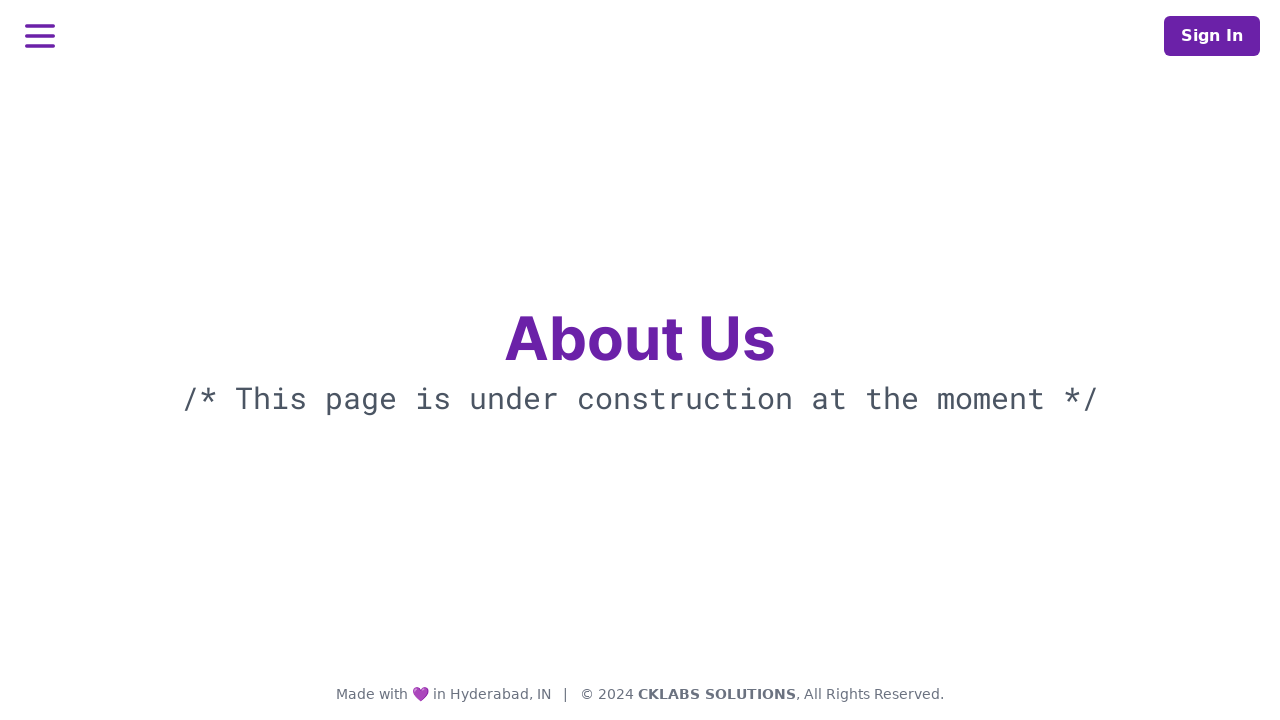